Tests alert handling functionality by triggering JavaScript alerts and confirm dialogs, accepting and dismissing them

Starting URL: https://rahulshettyacademy.com/AutomationPractice/

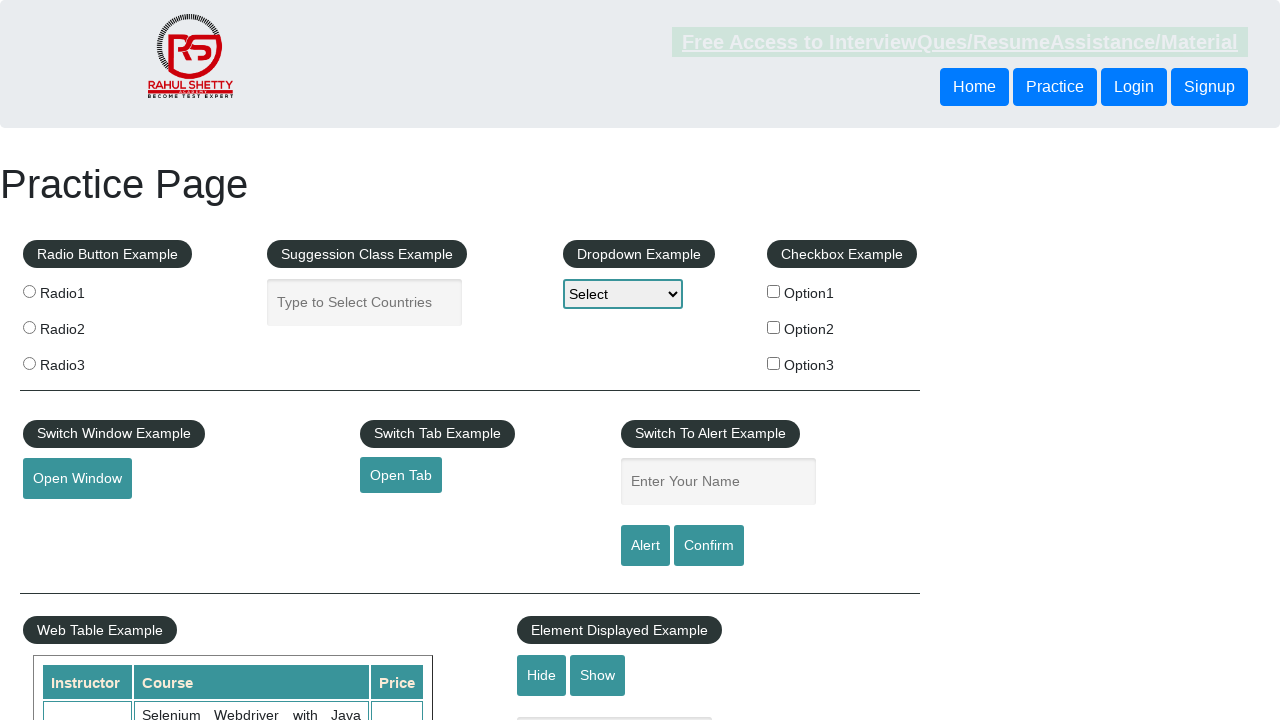

Clicked alert button to trigger JavaScript alert at (645, 546) on #alertbtn
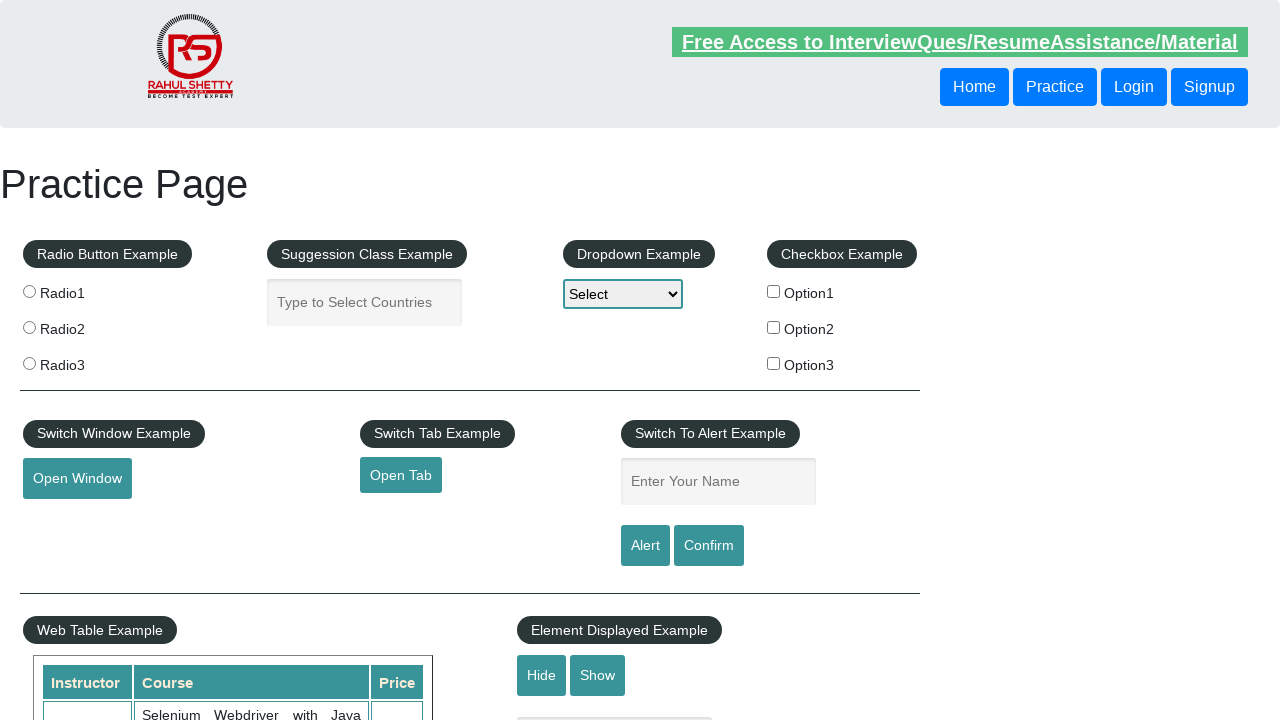

Set up dialog handler to accept alerts
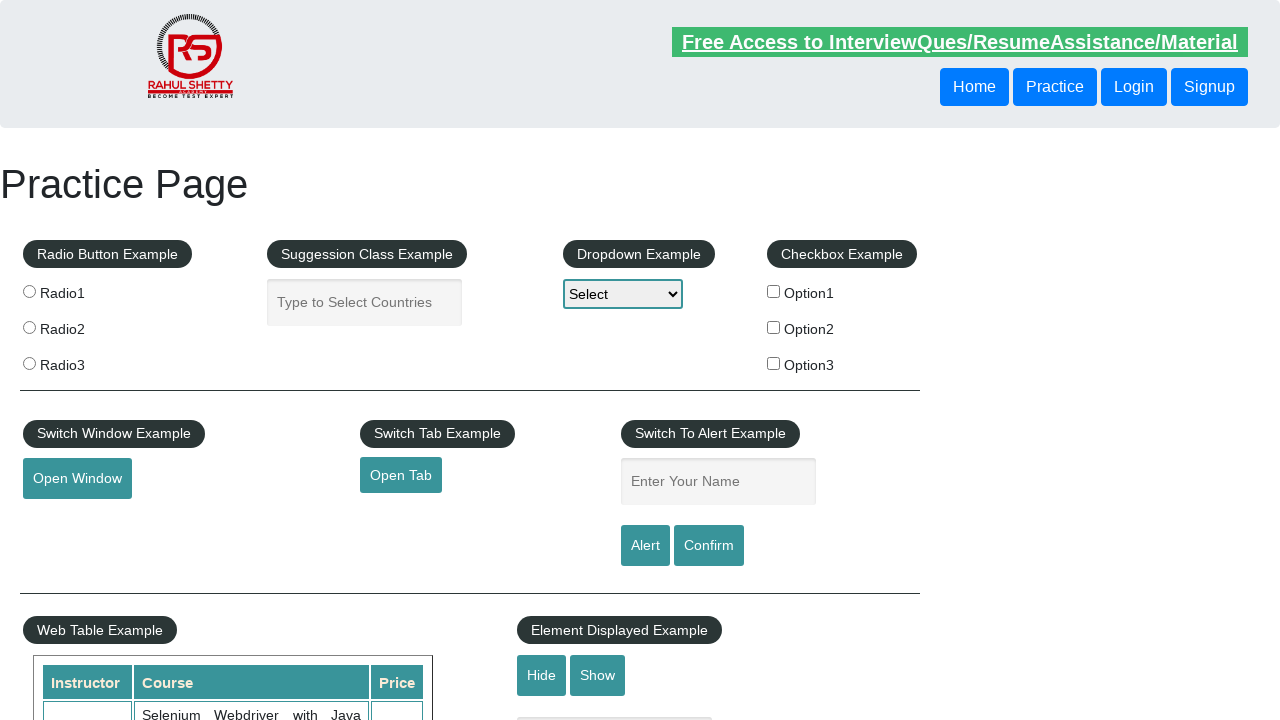

Clicked confirm button to trigger confirm dialog at (709, 546) on #confirmbtn
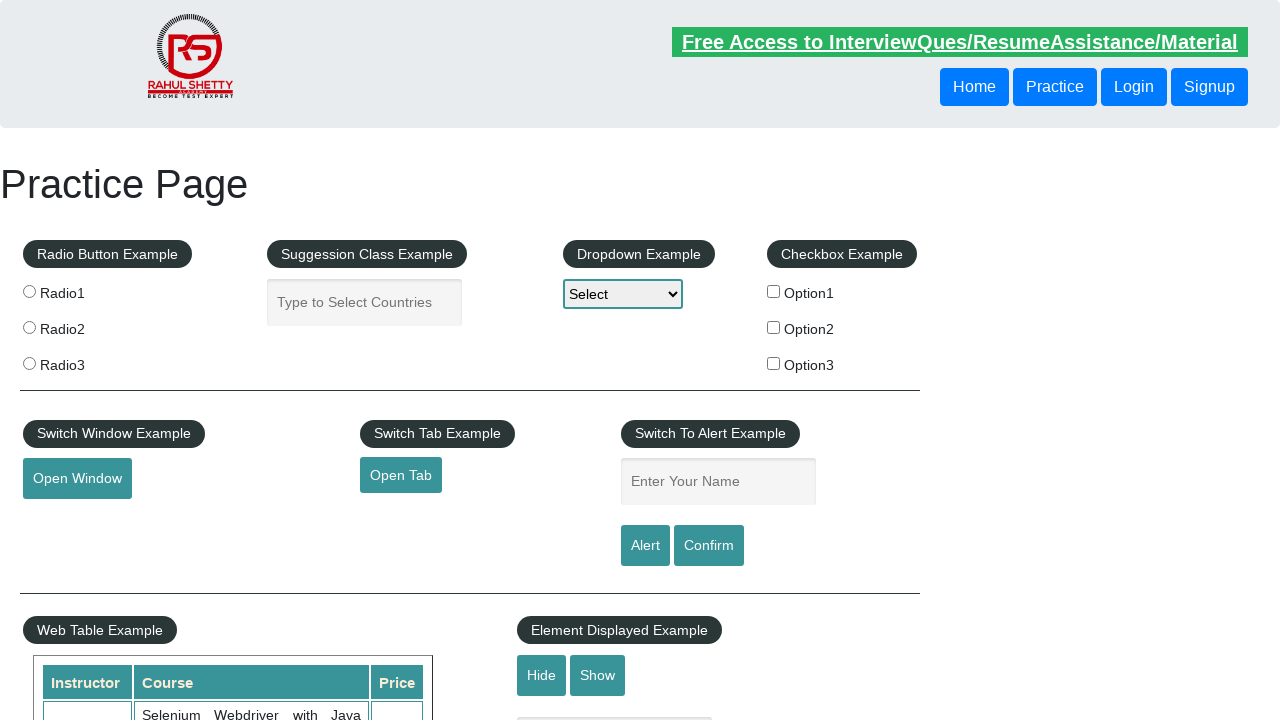

Set up dialog handler to dismiss confirm dialog
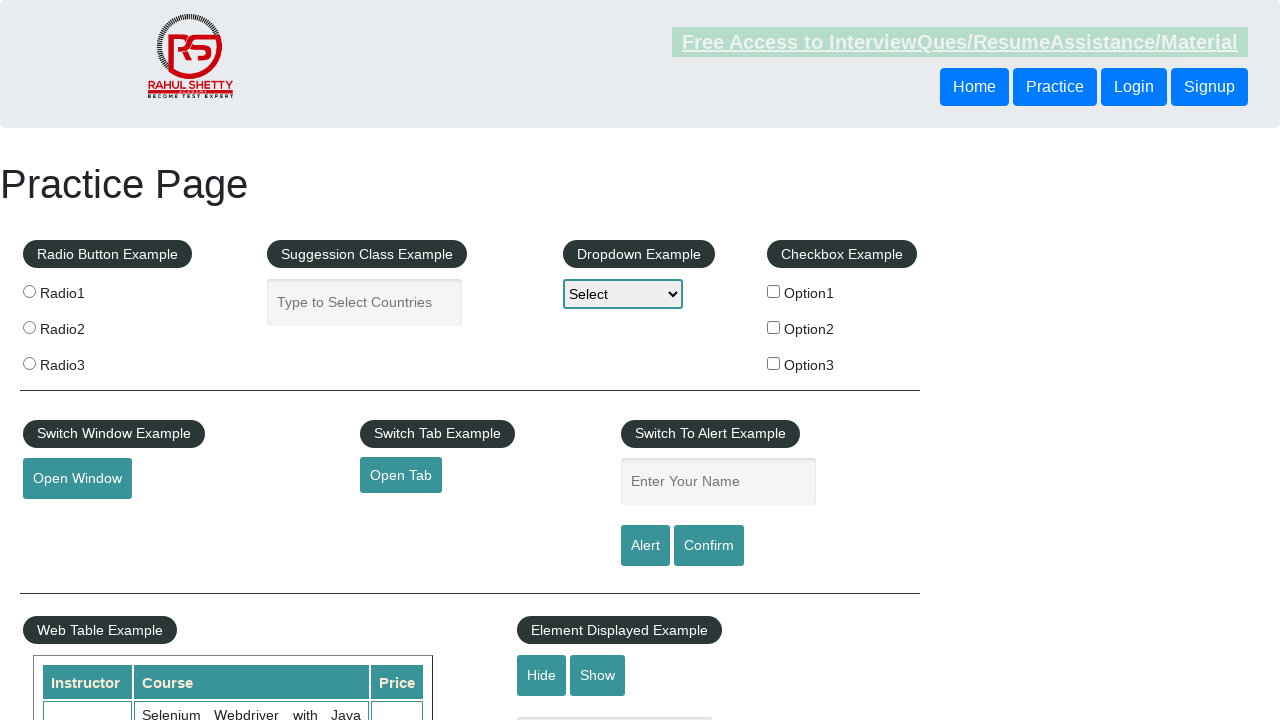

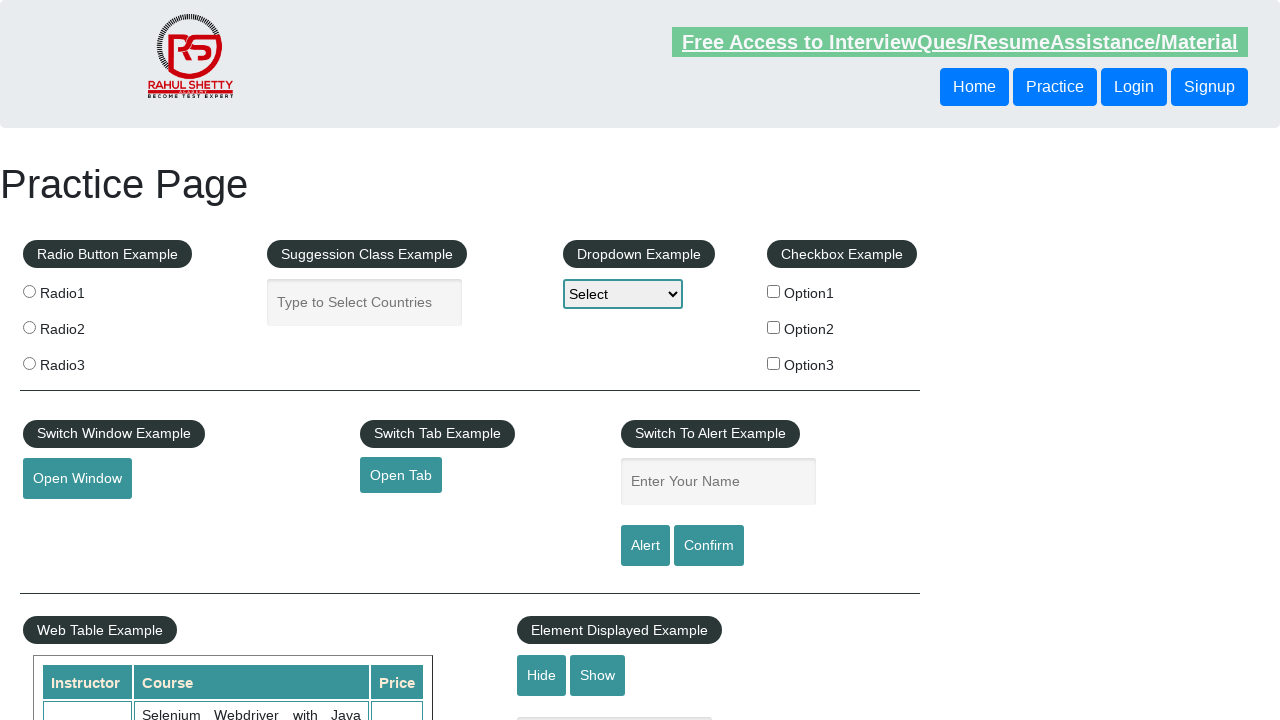